Tests product selection on DemoBlaze e-commerce site by finding and clicking on a specific product (Nexus 6) from the product listing

Starting URL: https://demoblaze.com/

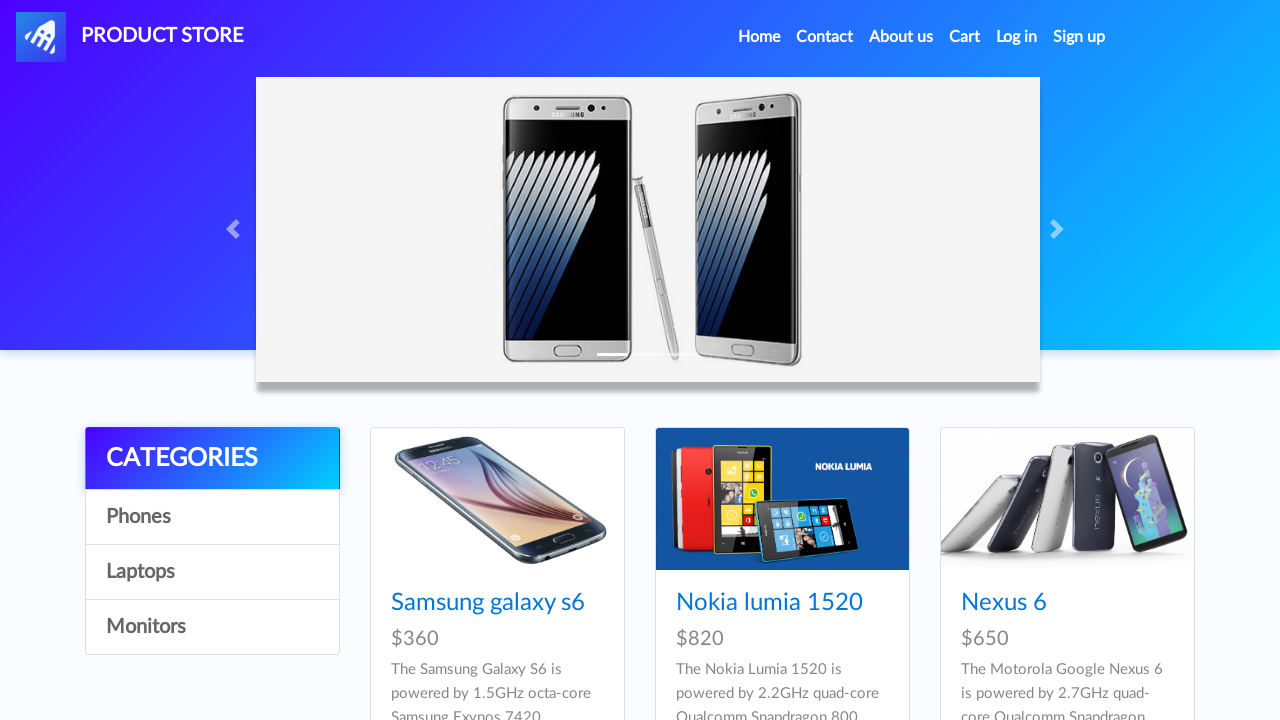

Product cards loaded on DemoBlaze page
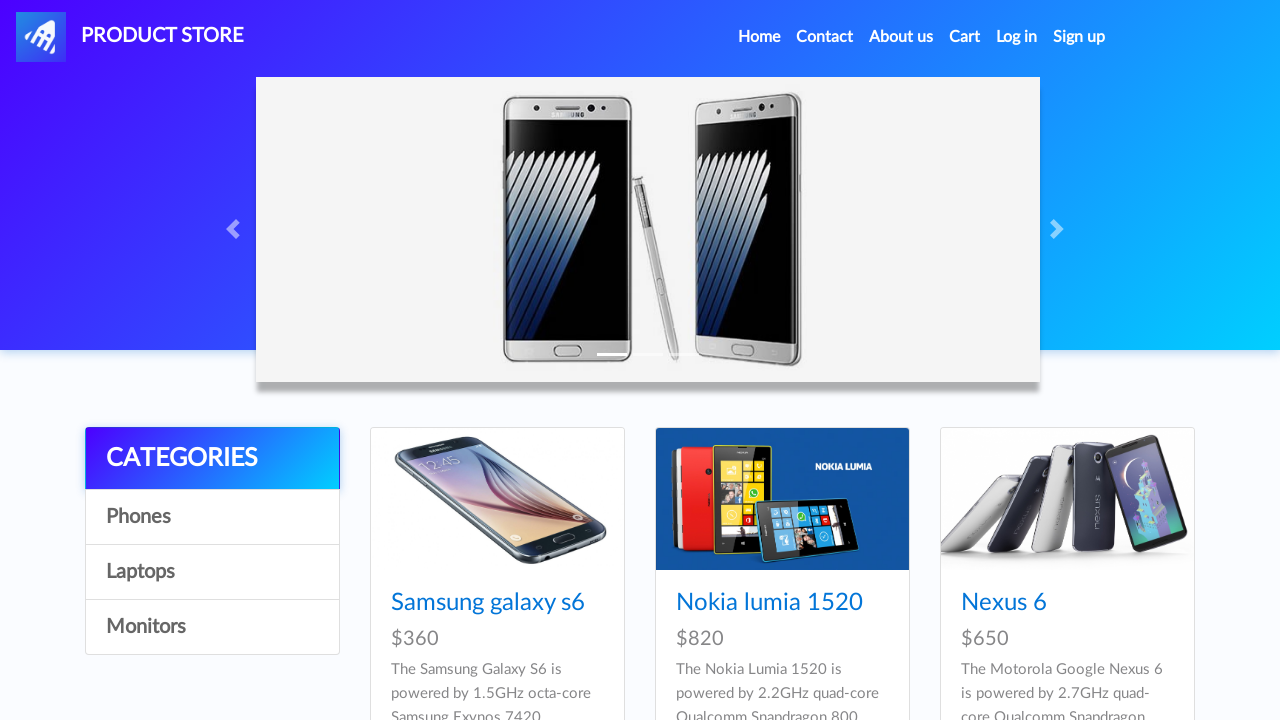

Retrieved all product titles from listing
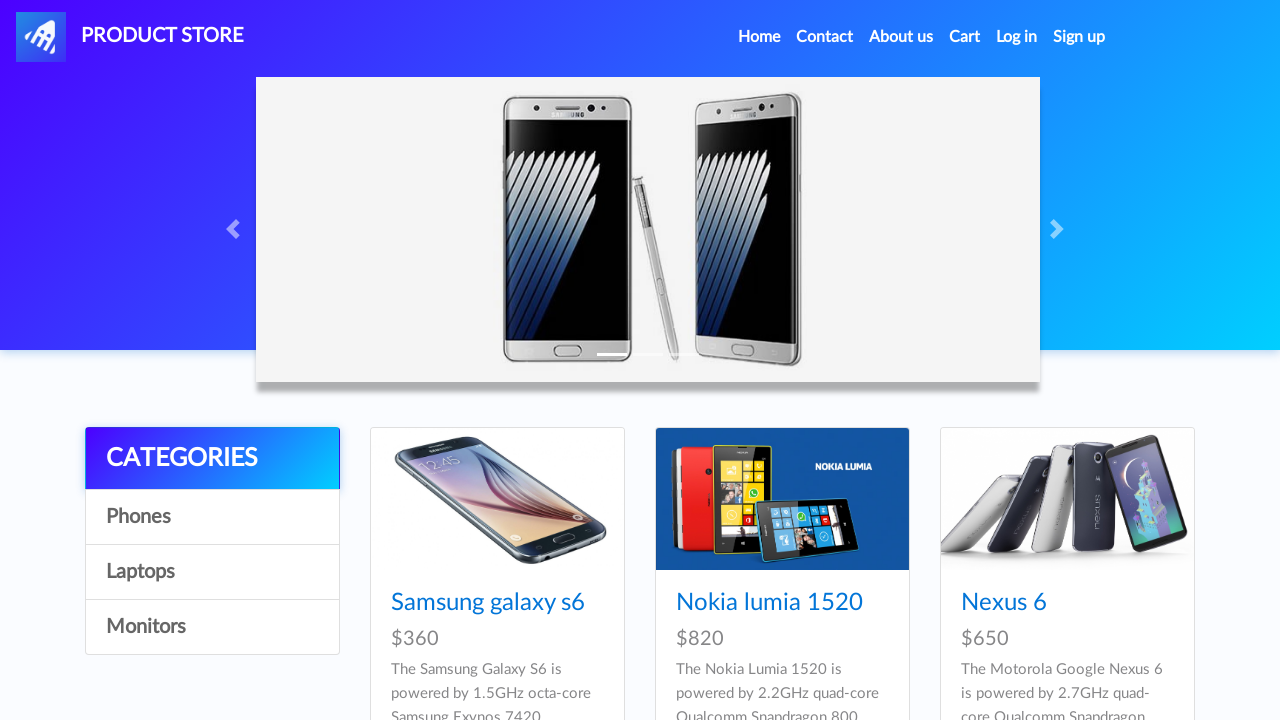

Found and clicked on Nexus 6 product at (1067, 603) on h4.card-title >> nth=2
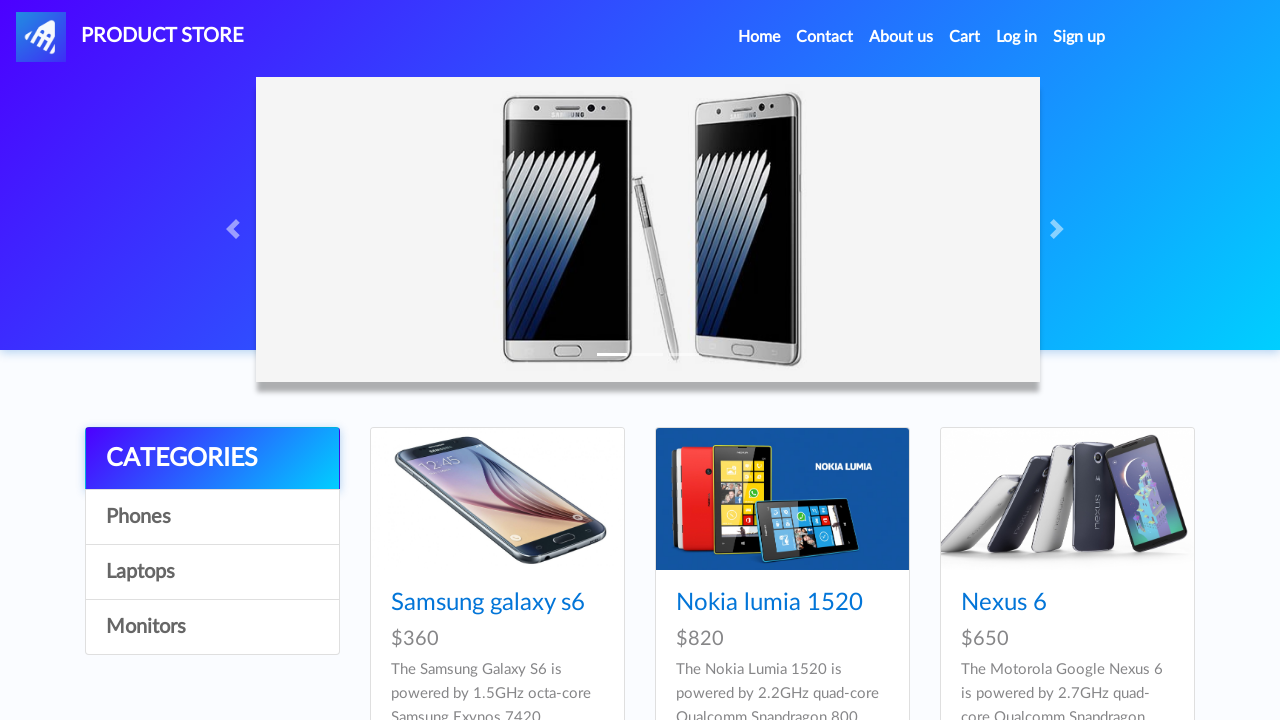

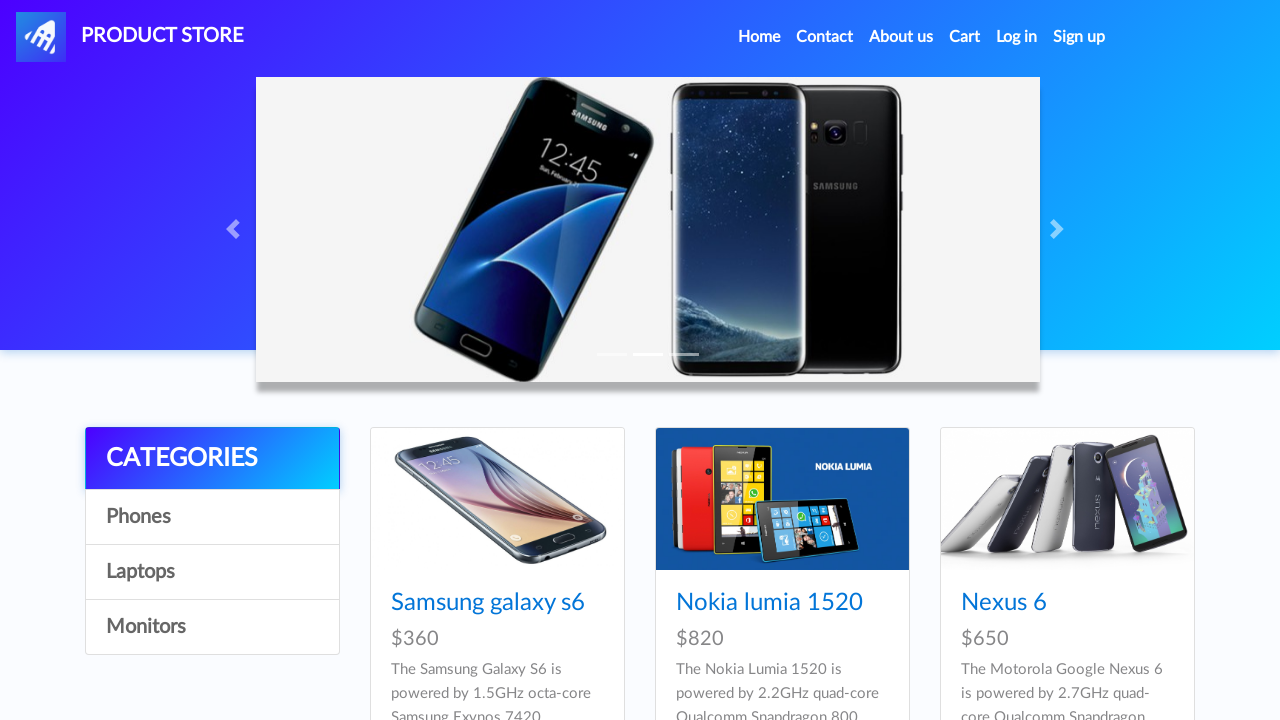